Tests that entering an empty string removes the todo item

Starting URL: https://demo.playwright.dev/todomvc

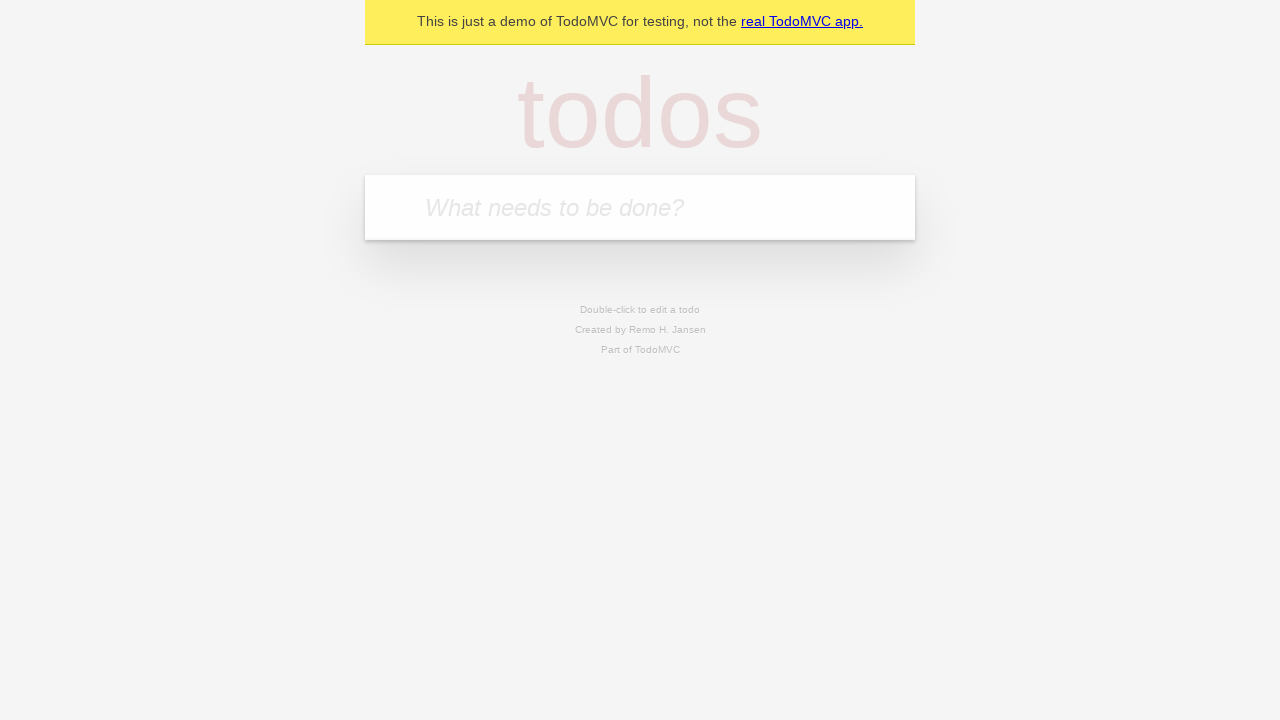

Filled todo input with 'buy some cheese' on internal:attr=[placeholder="What needs to be done?"i]
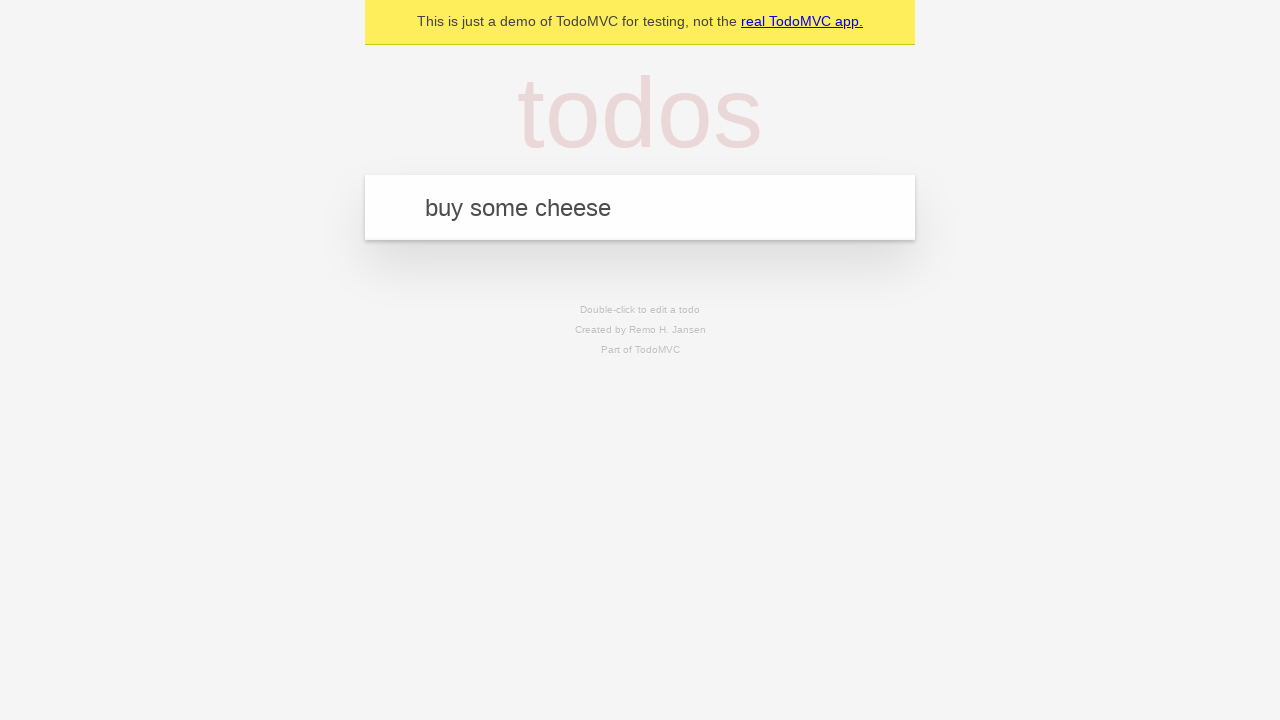

Pressed Enter to create todo 'buy some cheese' on internal:attr=[placeholder="What needs to be done?"i]
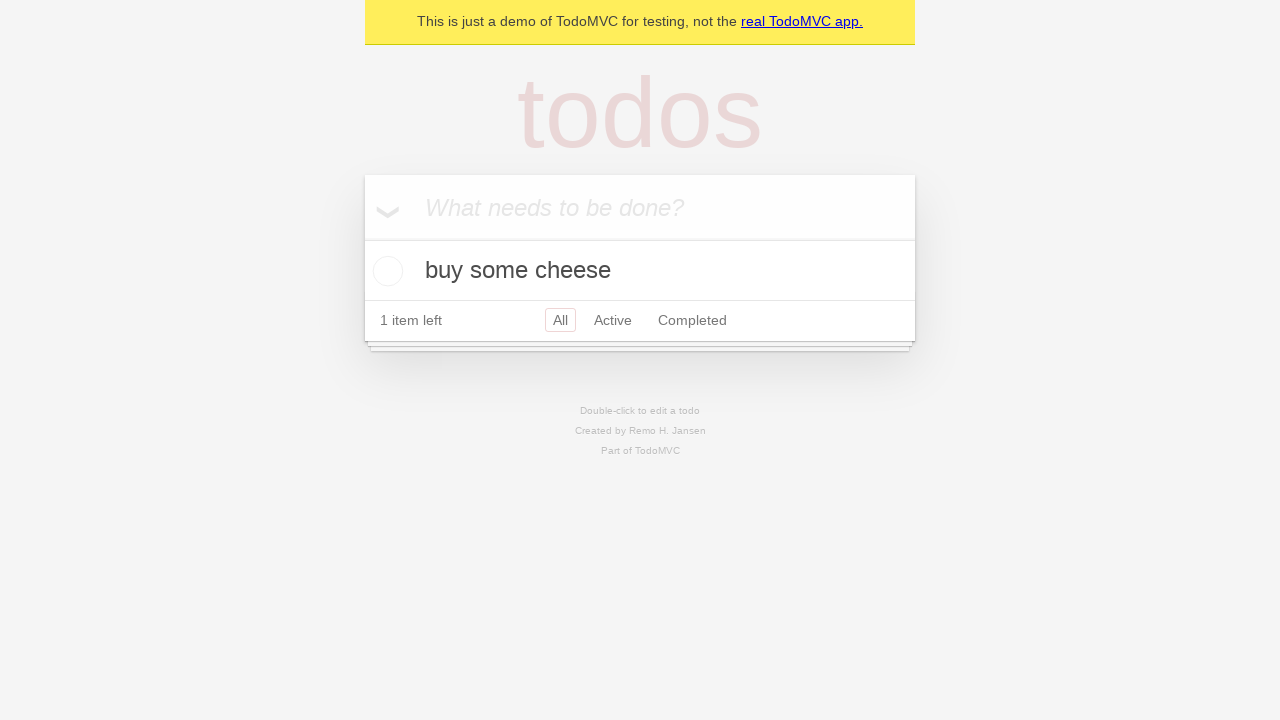

Filled todo input with 'feed the cat' on internal:attr=[placeholder="What needs to be done?"i]
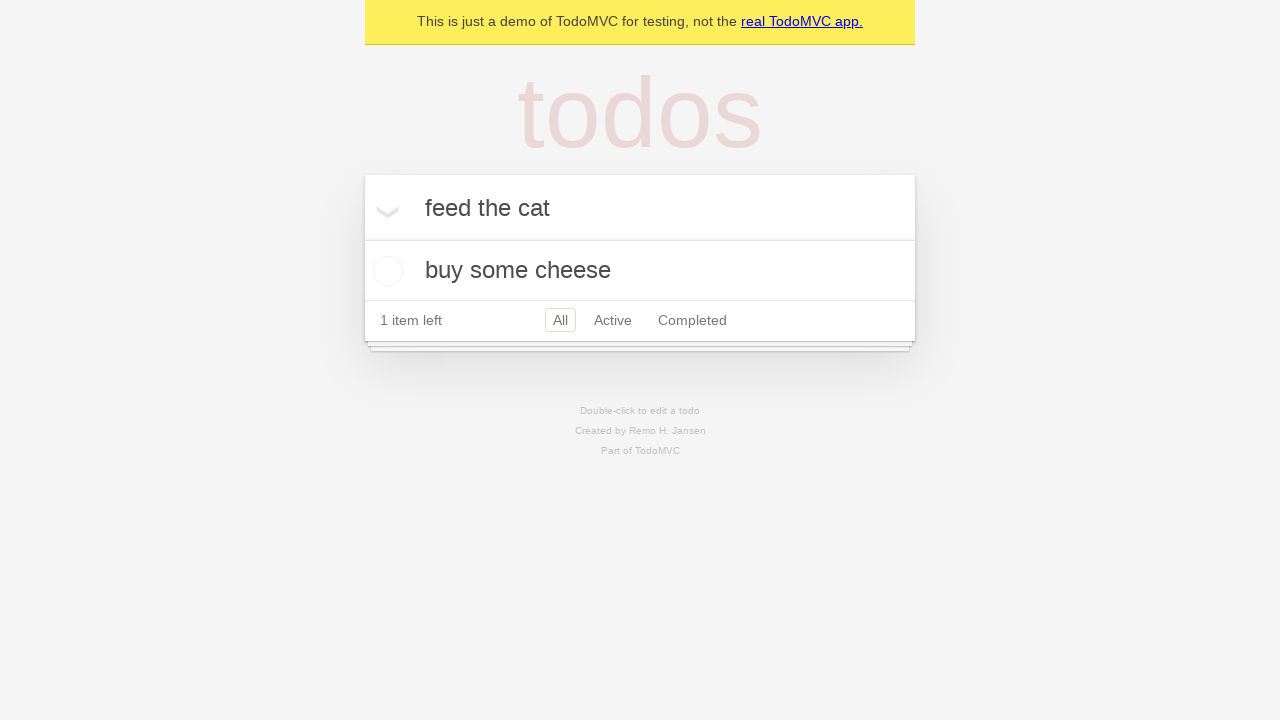

Pressed Enter to create todo 'feed the cat' on internal:attr=[placeholder="What needs to be done?"i]
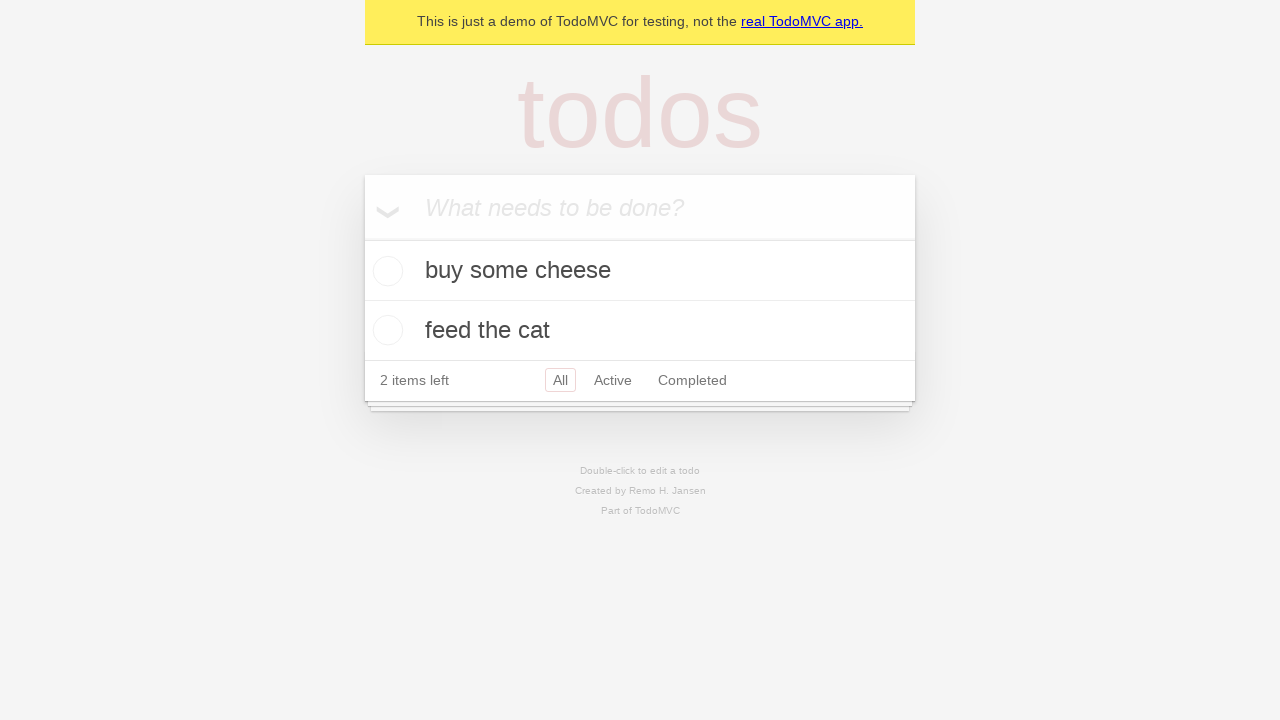

Filled todo input with 'book a doctors appointment' on internal:attr=[placeholder="What needs to be done?"i]
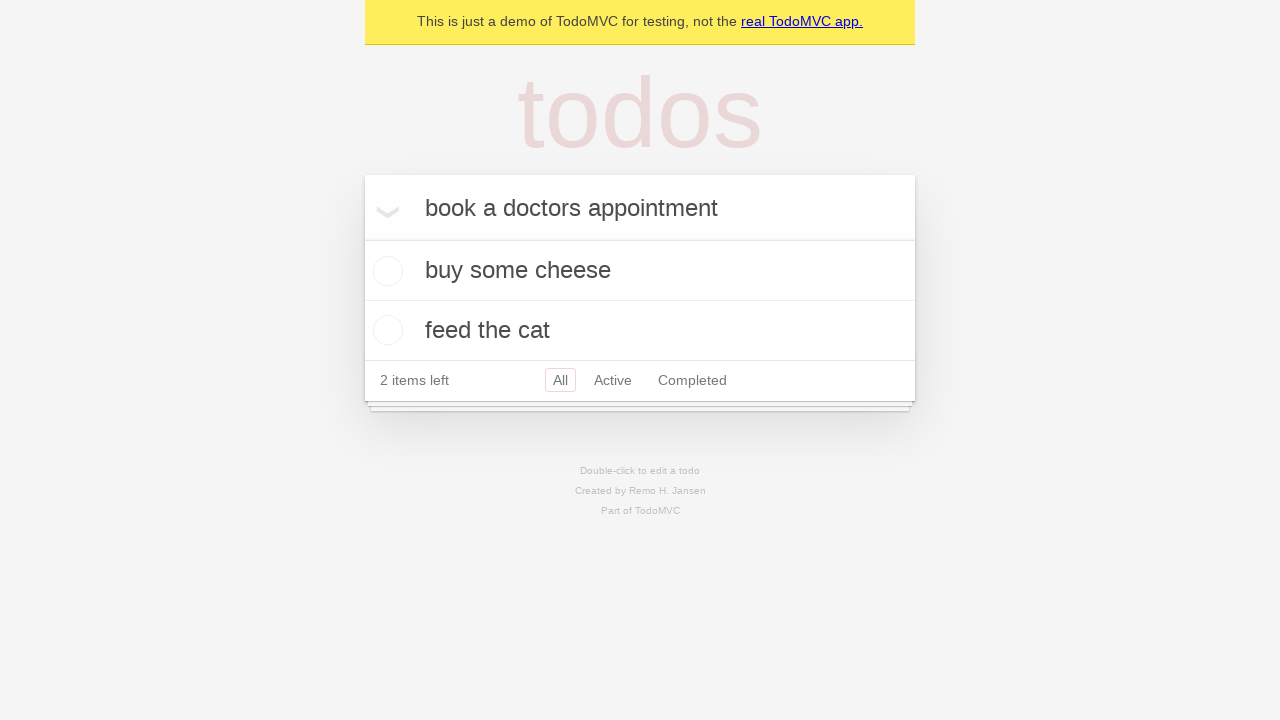

Pressed Enter to create todo 'book a doctors appointment' on internal:attr=[placeholder="What needs to be done?"i]
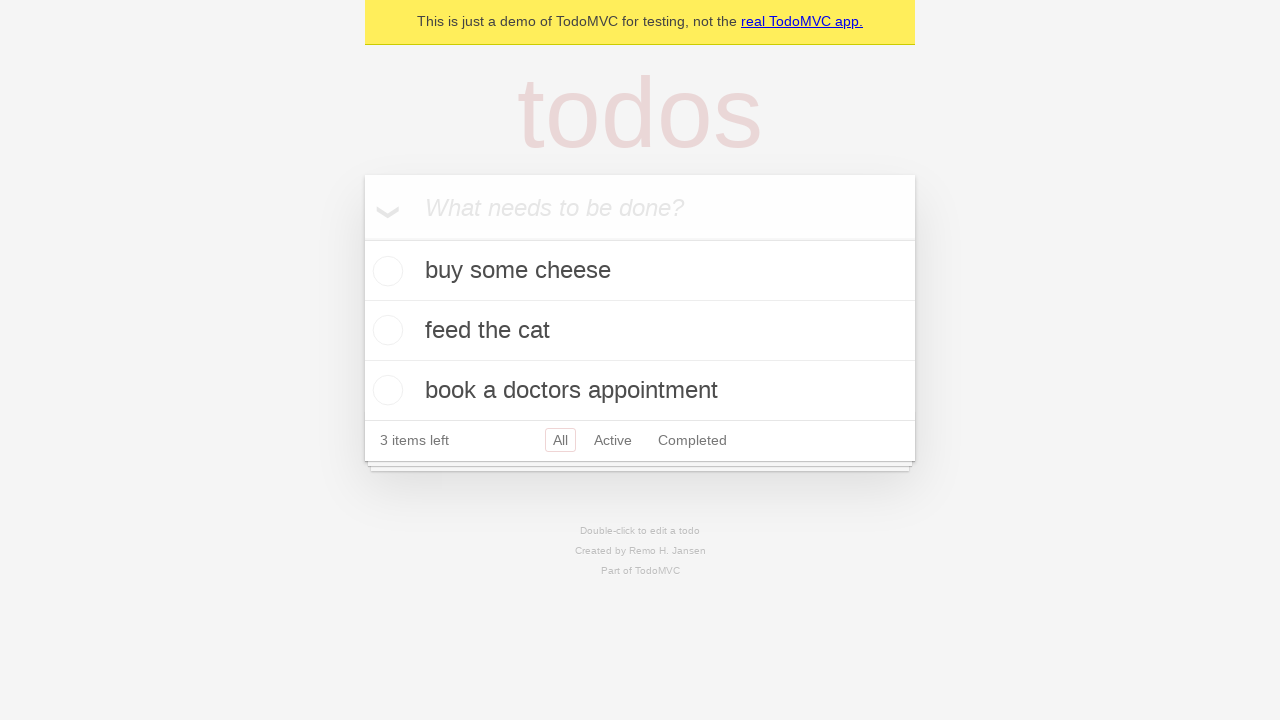

Double-clicked second todo item to enter edit mode at (640, 331) on internal:testid=[data-testid="todo-item"s] >> nth=1
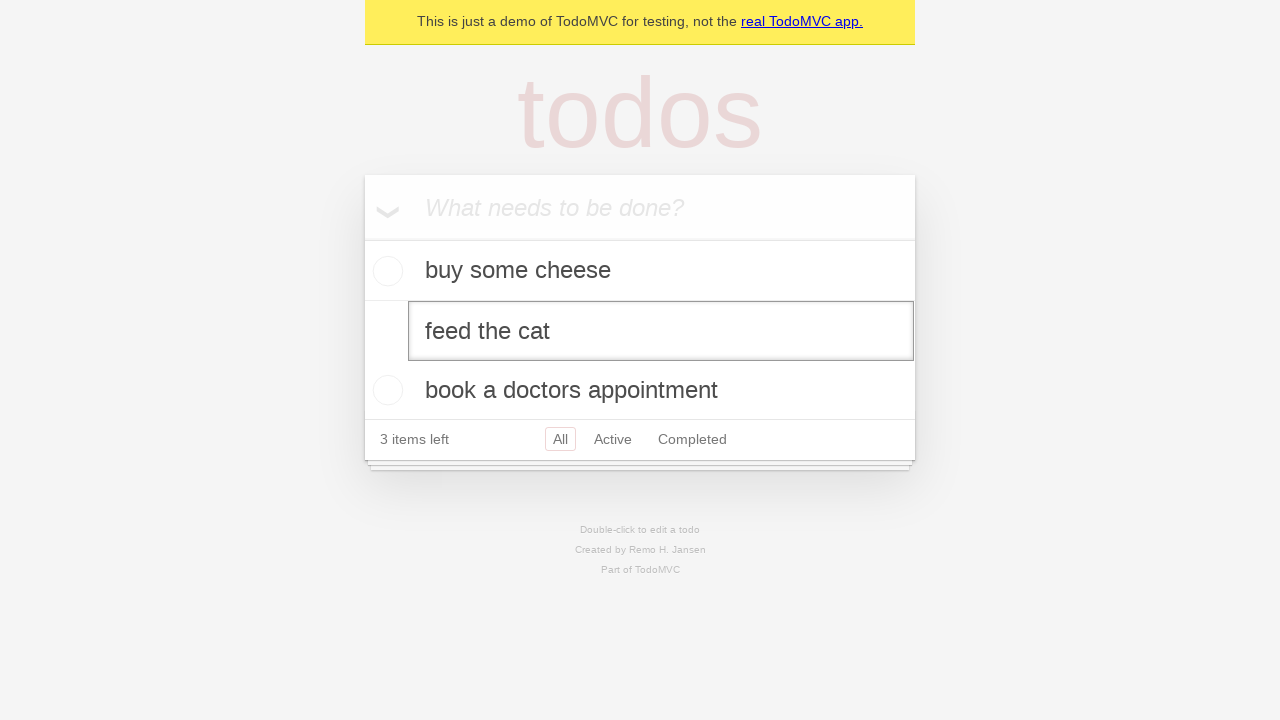

Cleared the text in the edit field by filling with empty string on internal:testid=[data-testid="todo-item"s] >> nth=1 >> internal:role=textbox[nam
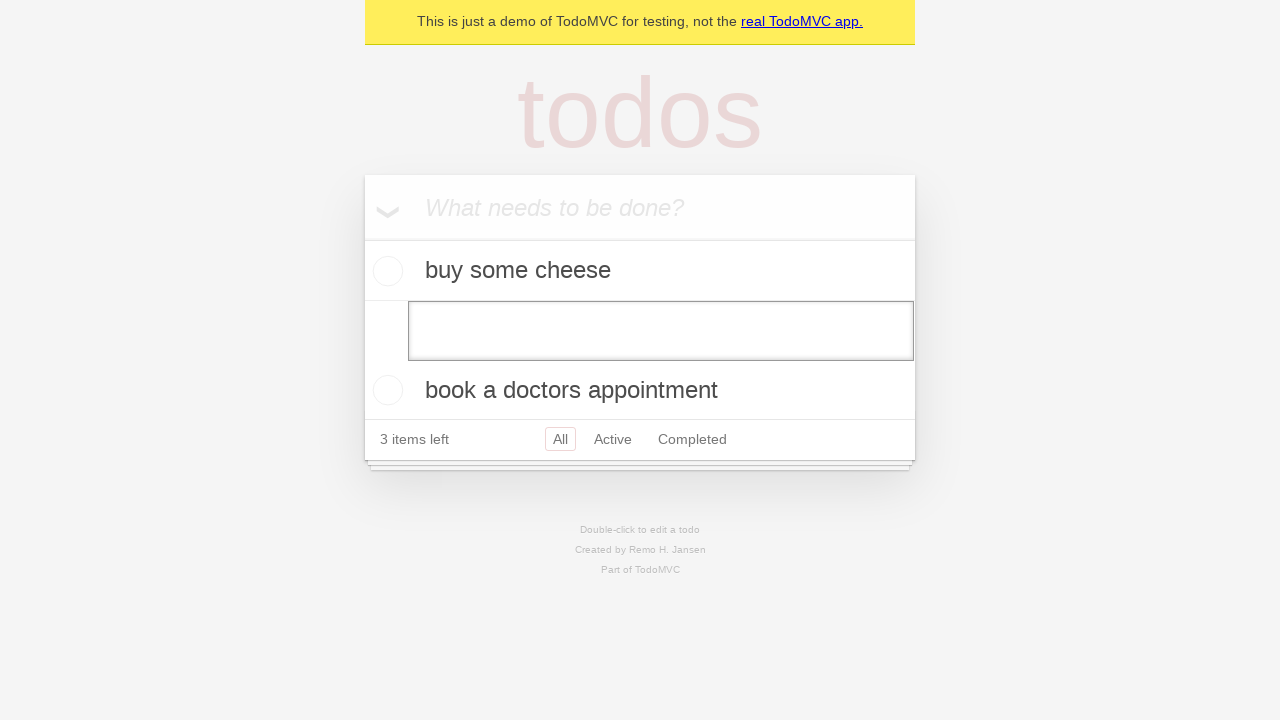

Pressed Enter to confirm empty text and remove the todo item on internal:testid=[data-testid="todo-item"s] >> nth=1 >> internal:role=textbox[nam
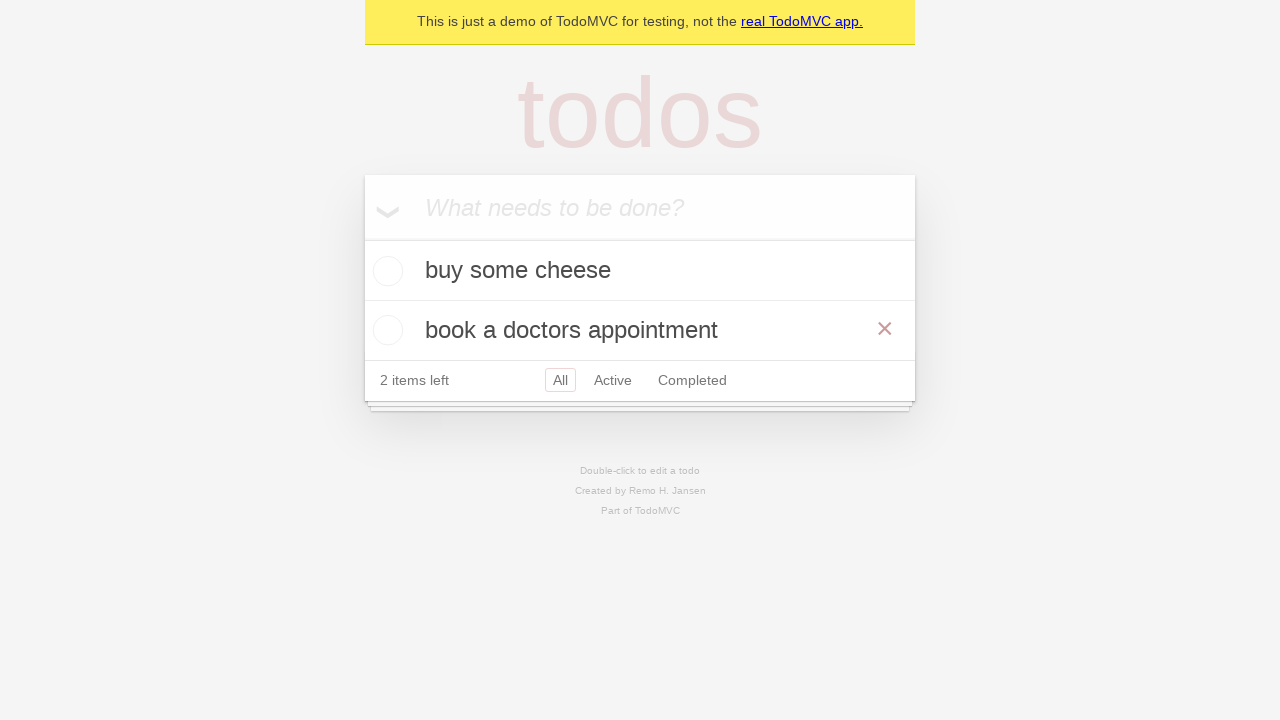

Verified that todo item was removed - only 2 items remain
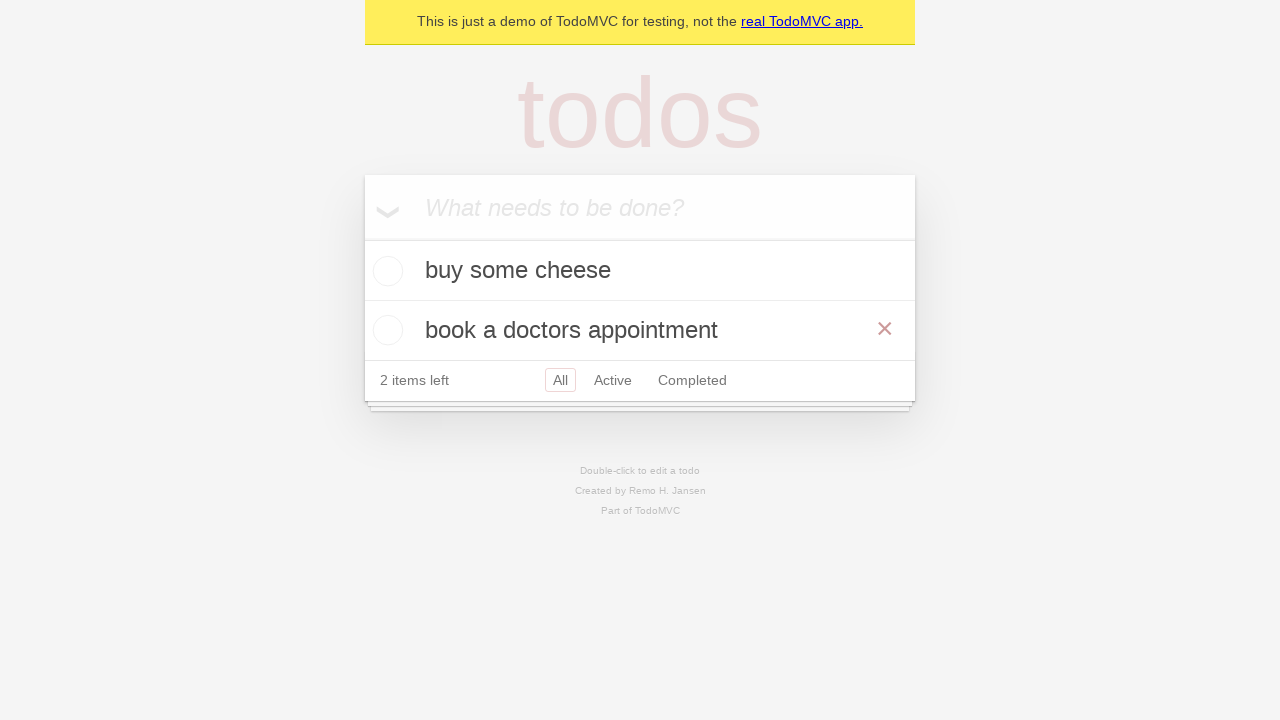

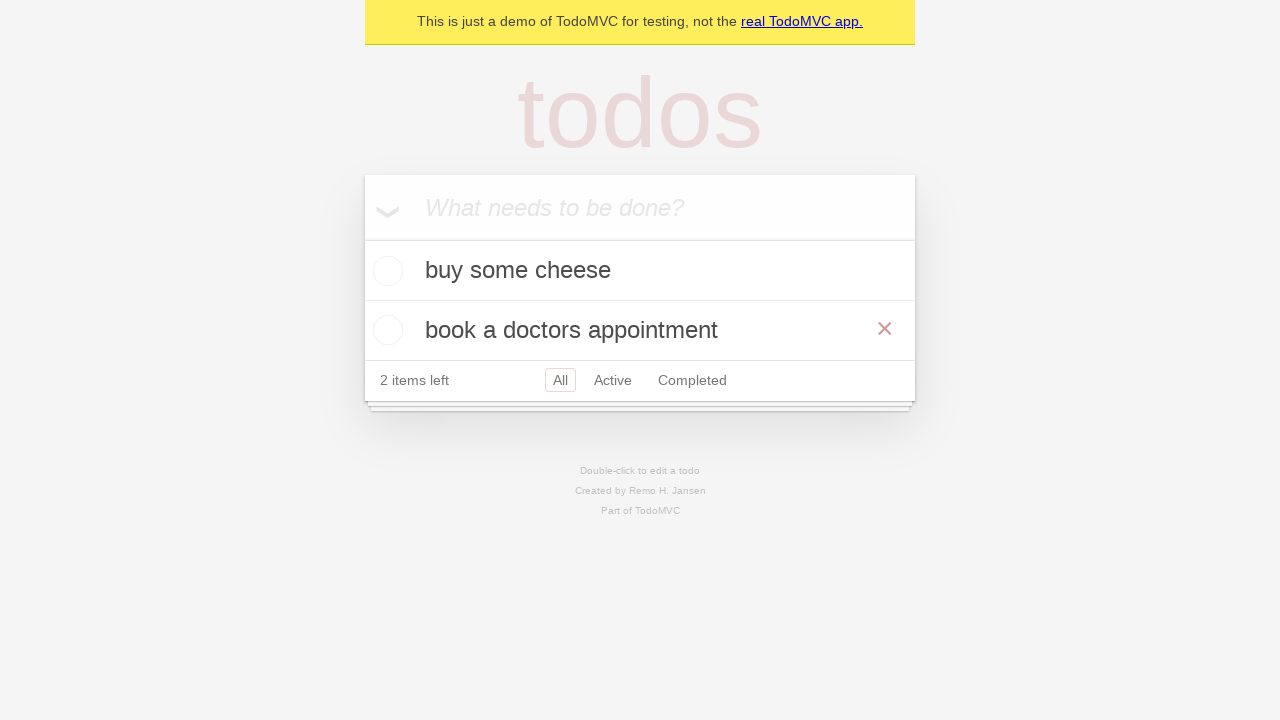